Tests date dropdown selections for year, month, and day

Starting URL: https://practice.cydeo.com/dropdown

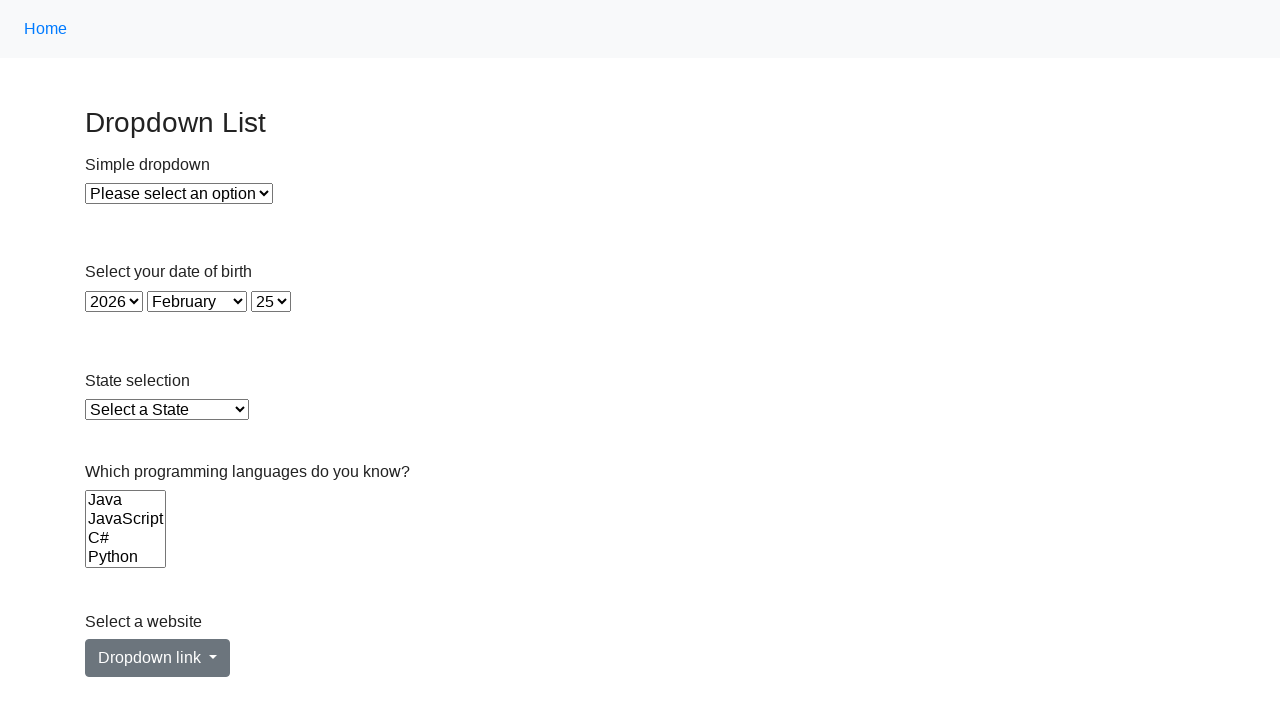

Selected year 1980 from year dropdown on //select[@id='year']
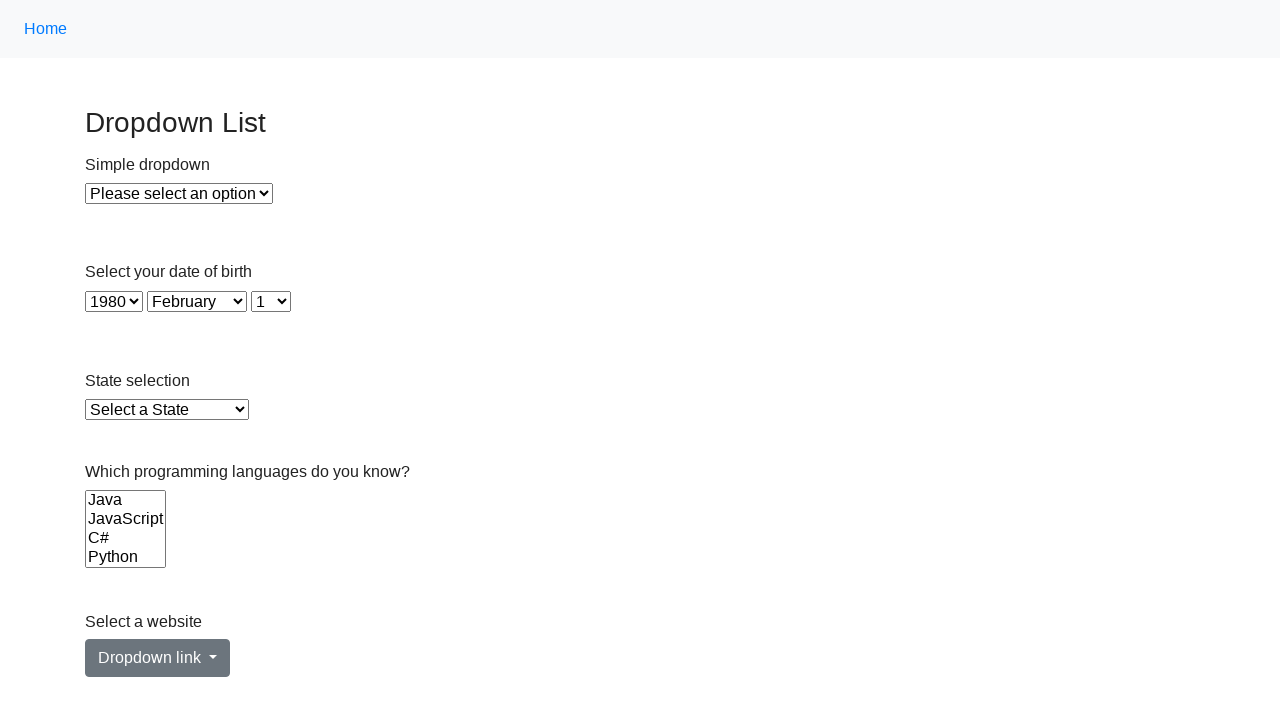

Selected April from month dropdown on //select[@id='month']
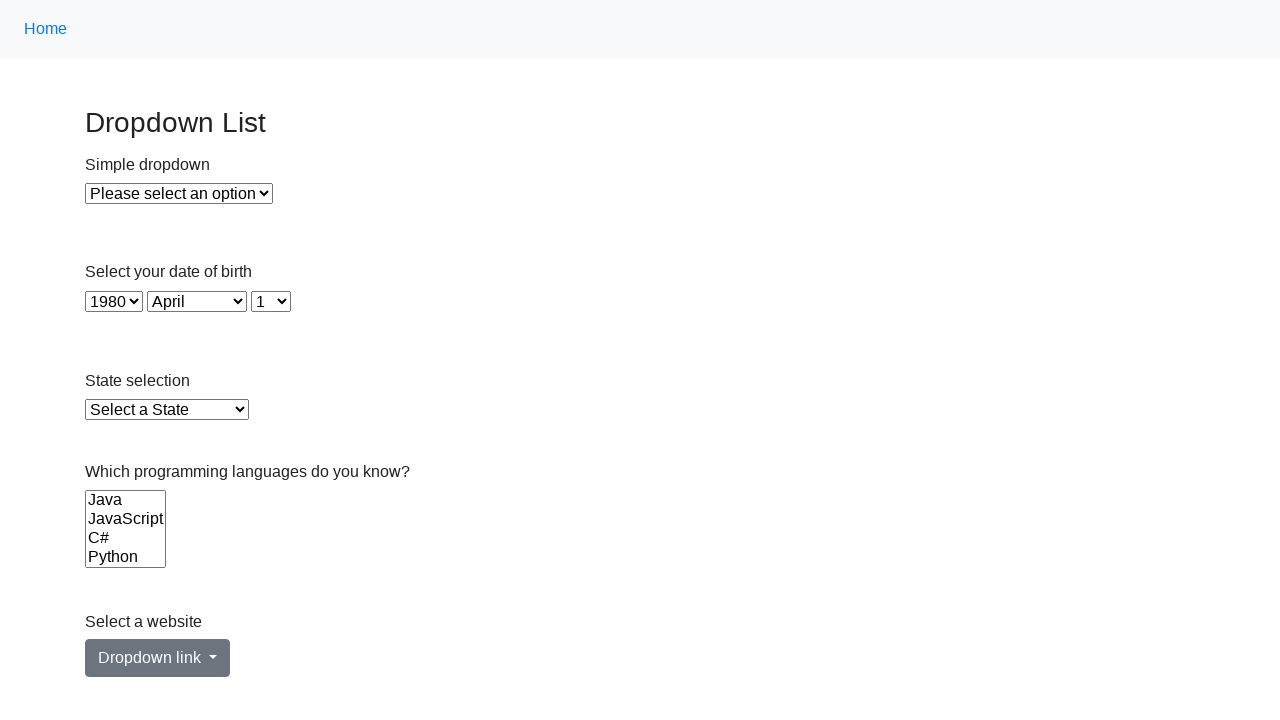

Selected day at index 3 from day dropdown on //select[@id='day']
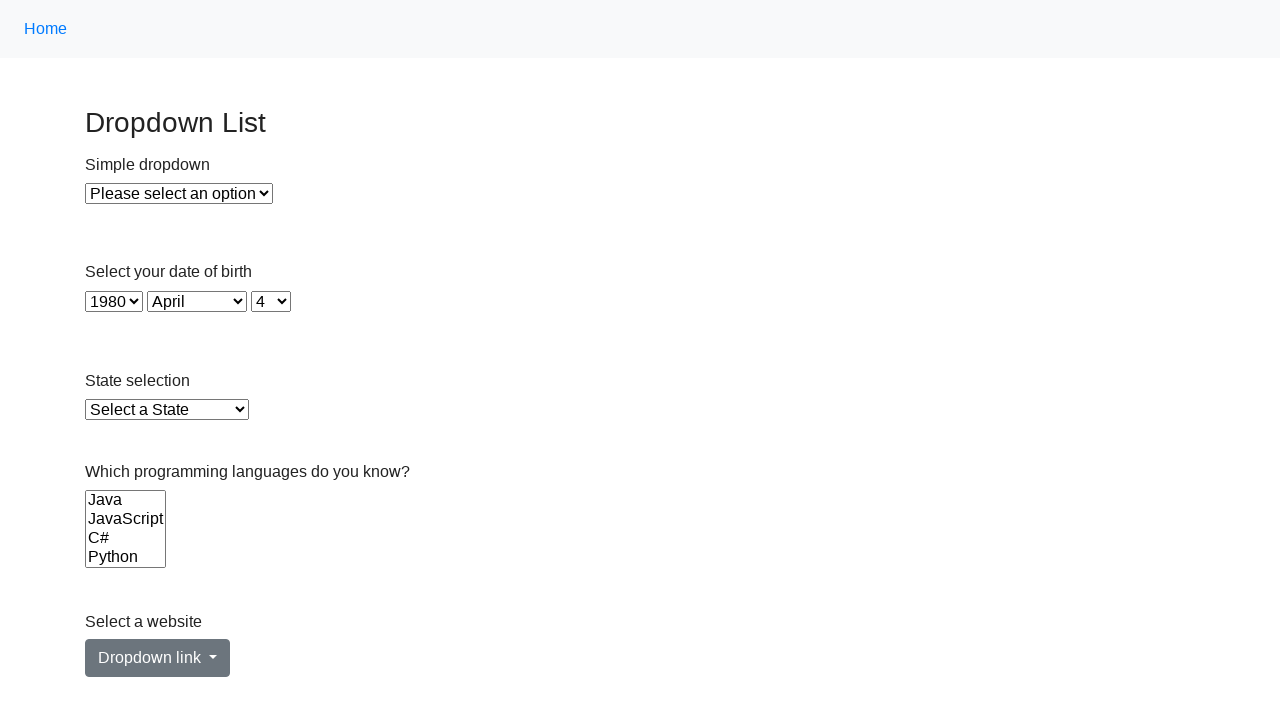

Located year dropdown element
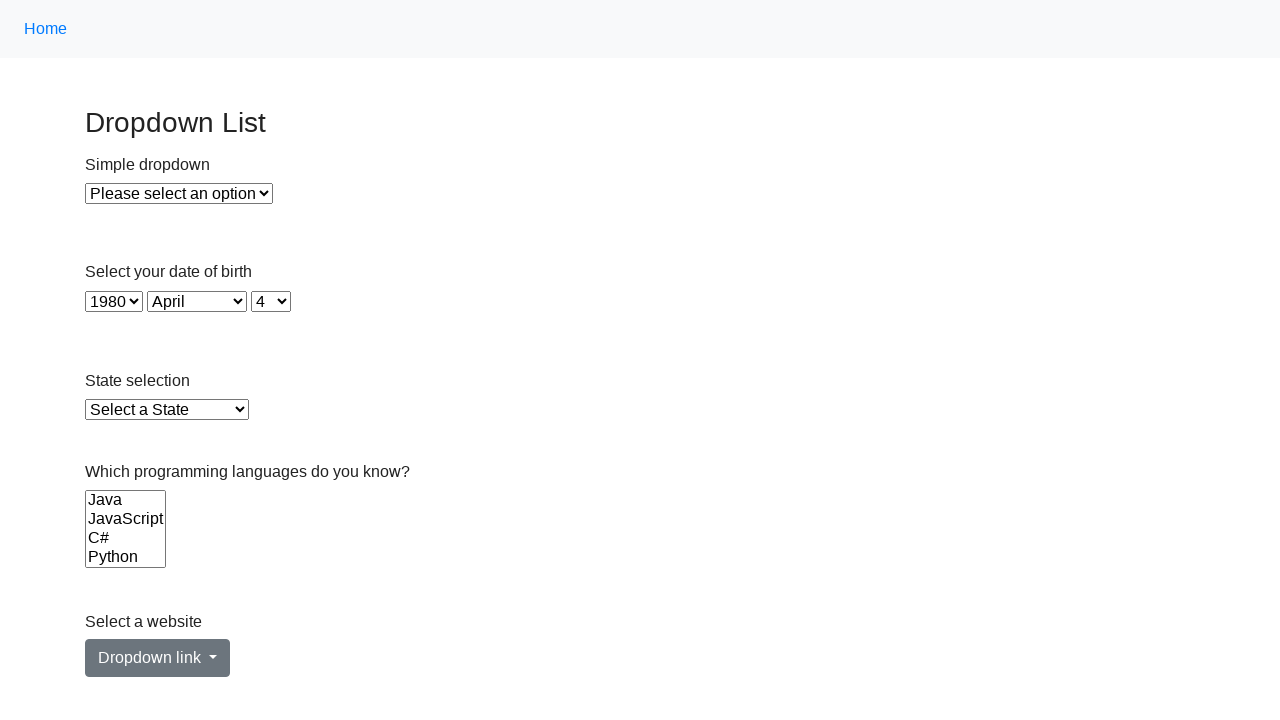

Located month dropdown element
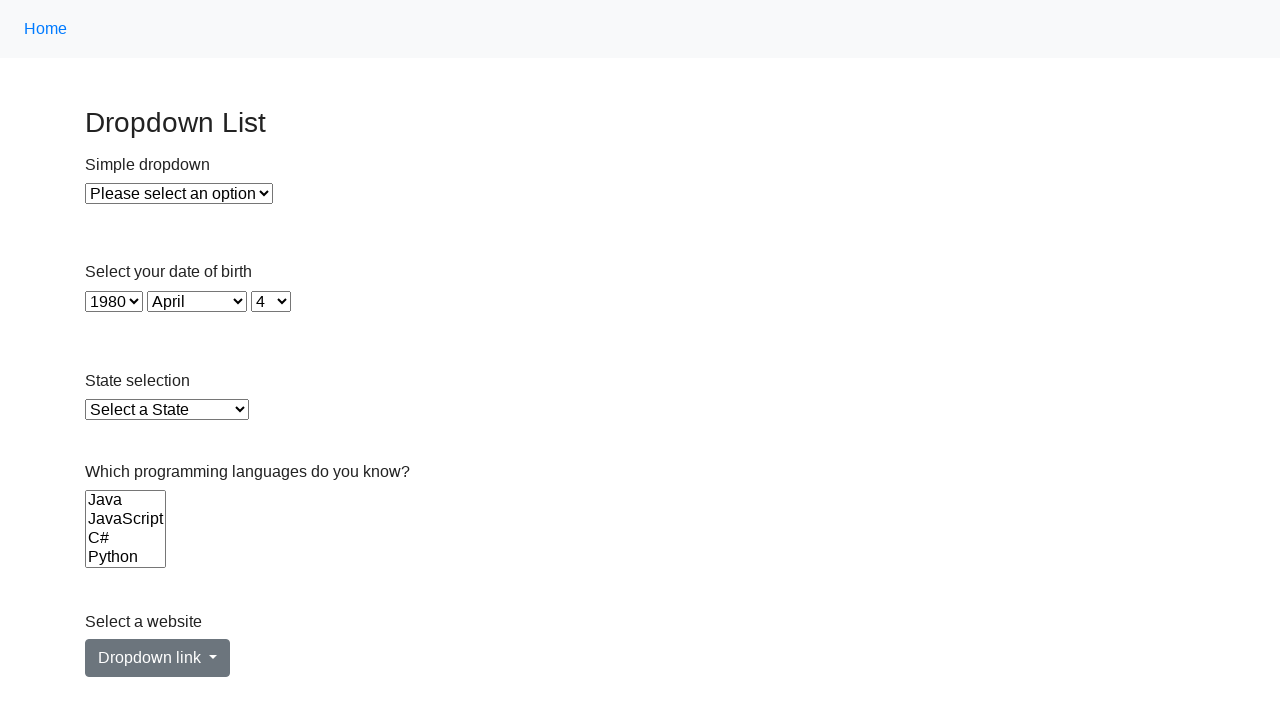

Located day dropdown element
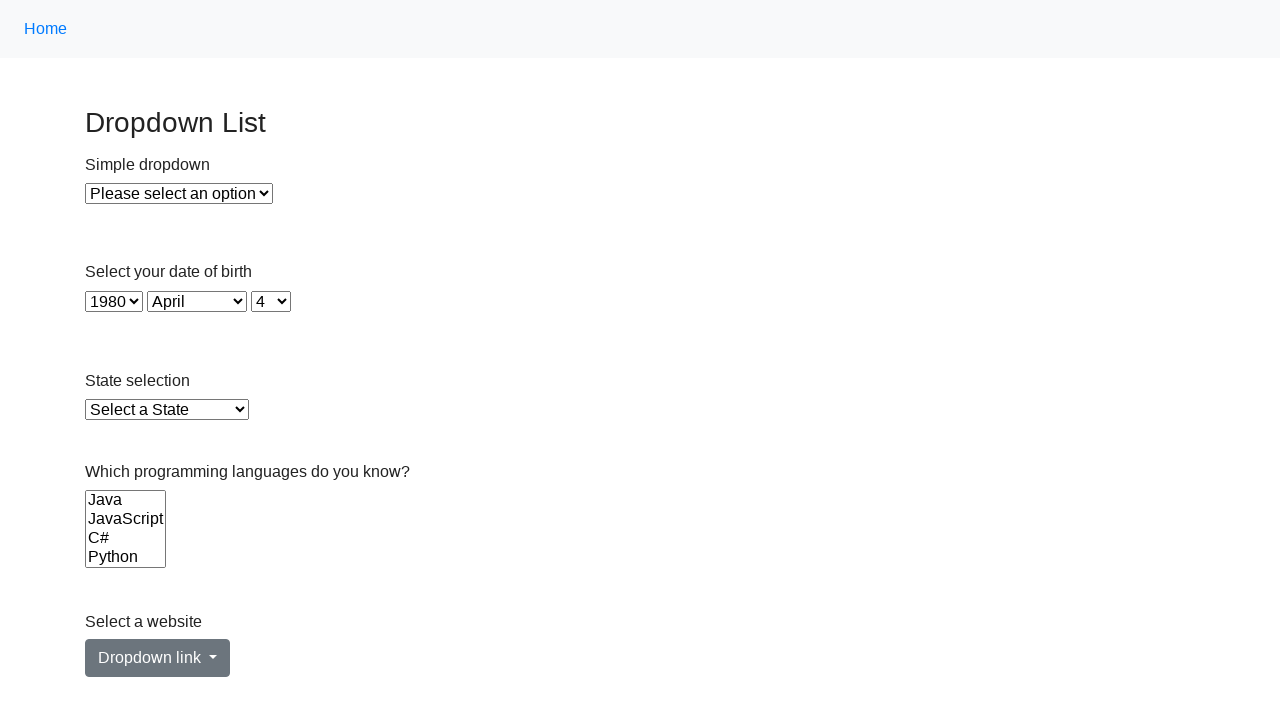

Verified year dropdown shows 1980
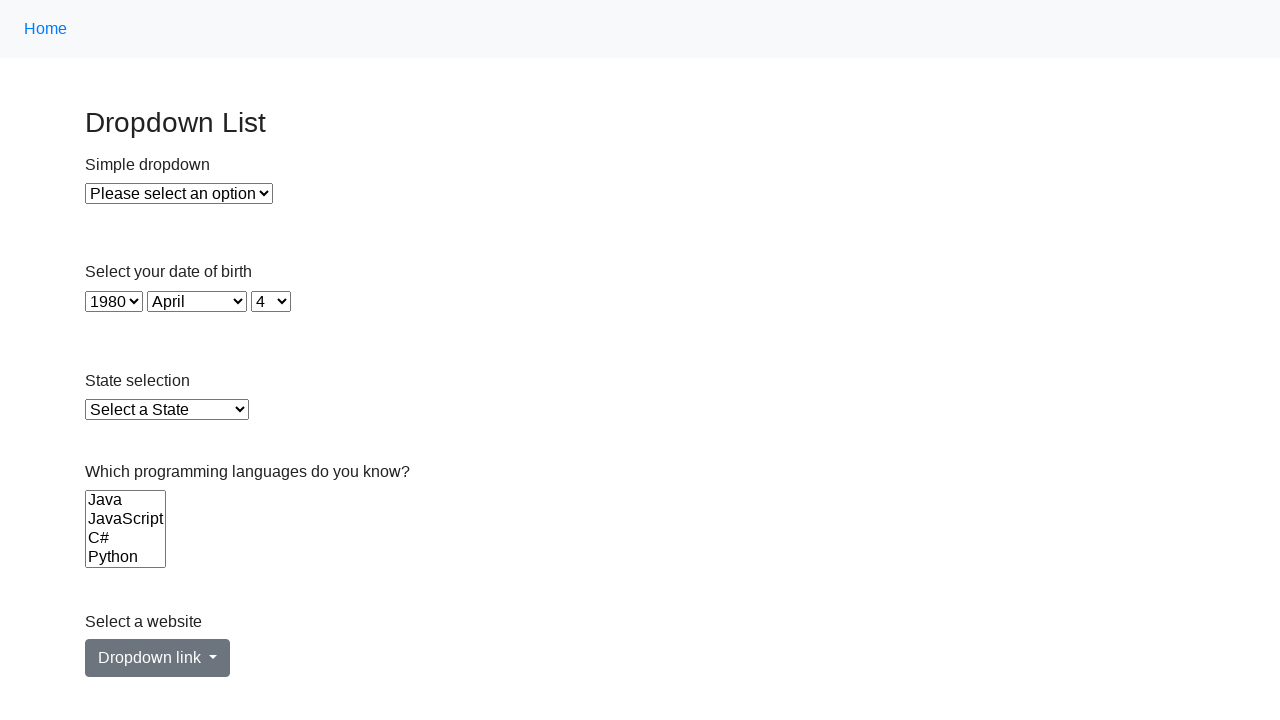

Verified month dropdown shows April
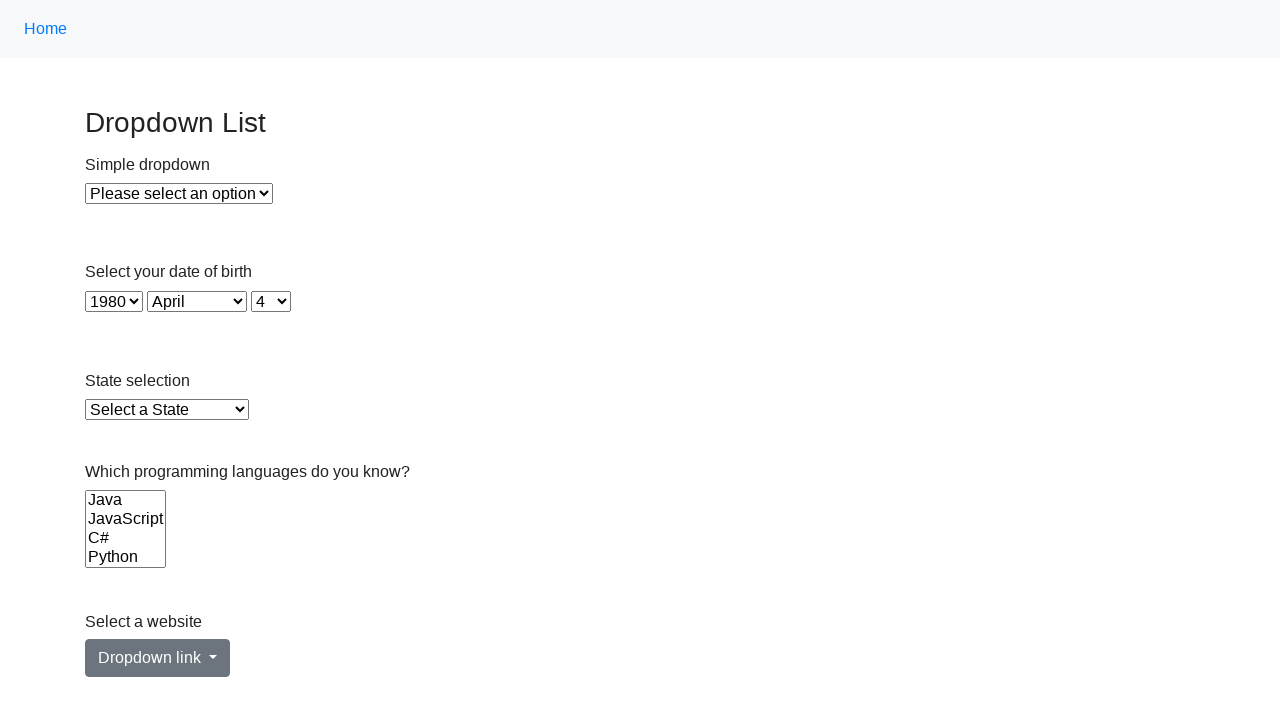

Verified day dropdown shows 4
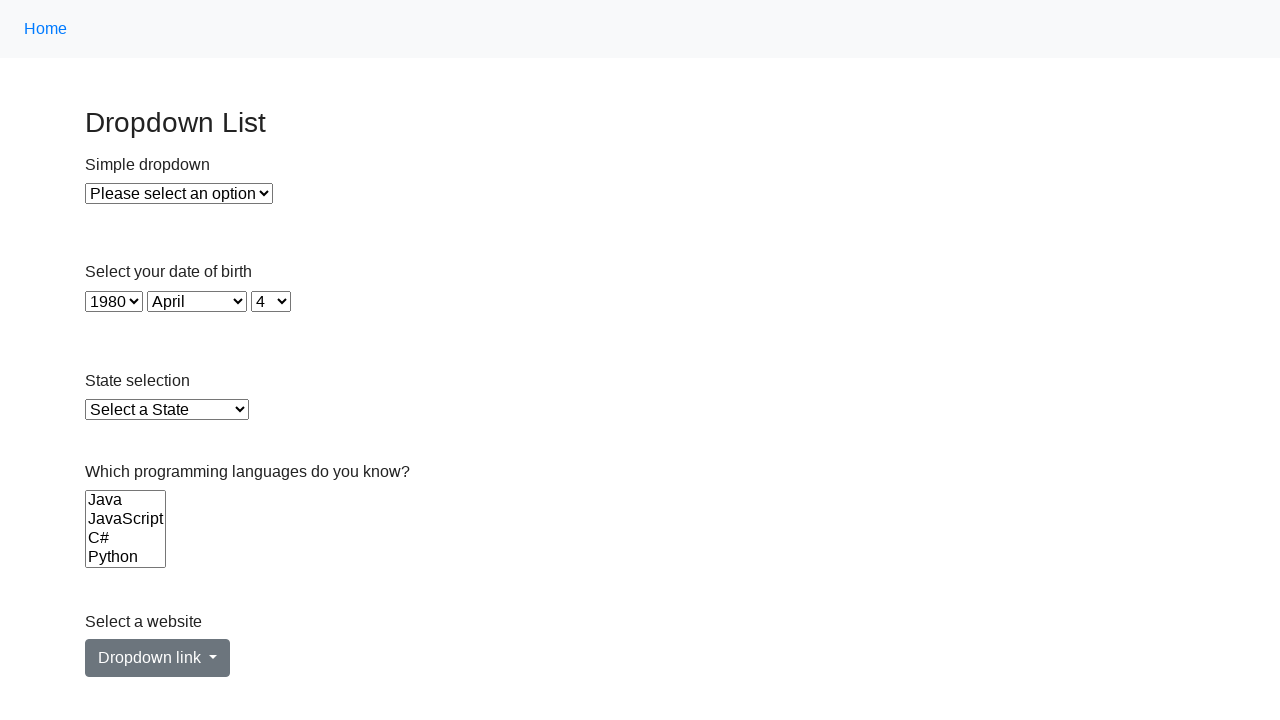

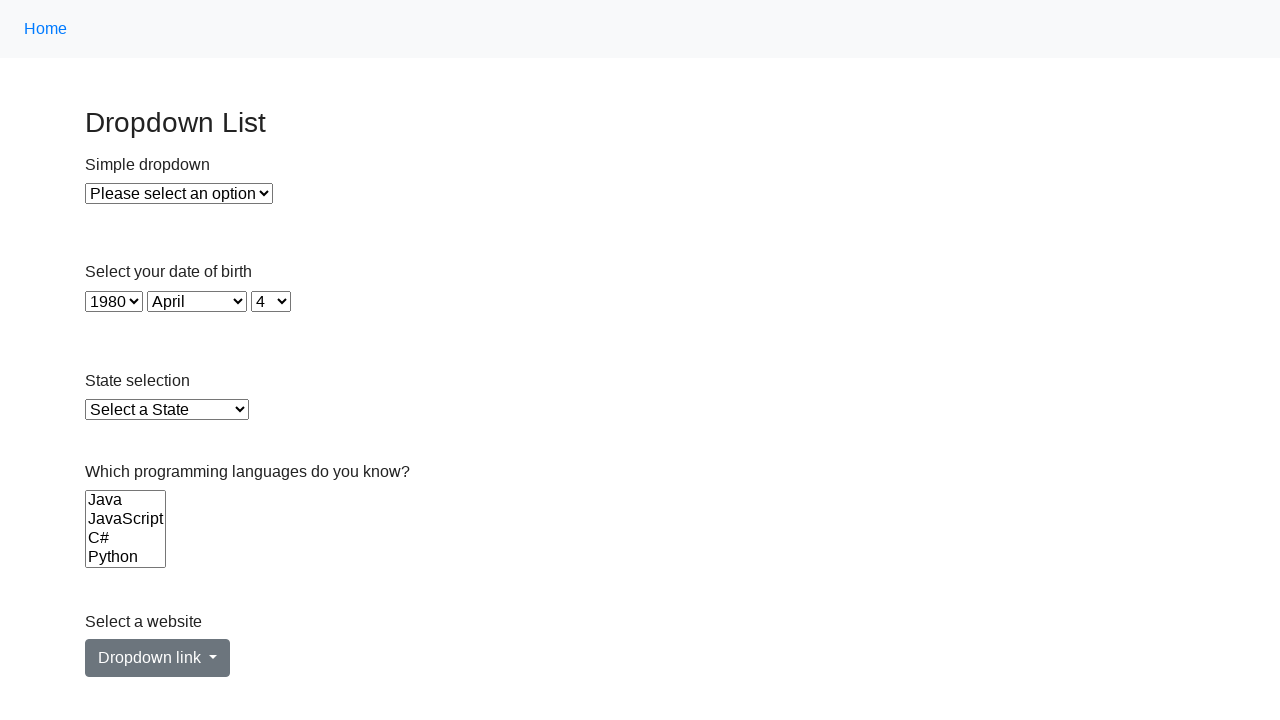